Tests the forgot password functionality by clicking on the forgot password link and verifying navigation to the reset password page

Starting URL: https://opensource-demo.orangehrmlive.com/

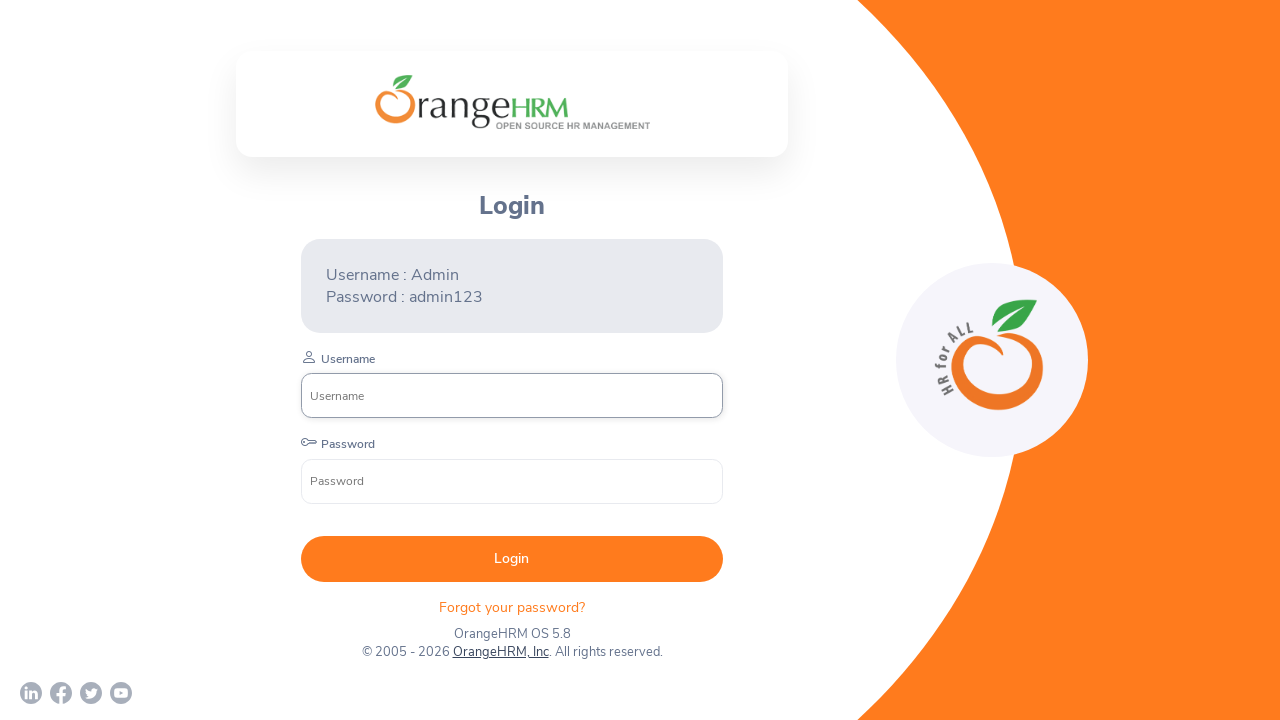

Clicked on forgot password link at (512, 607) on xpath=//p[text()='Forgot your password? ']
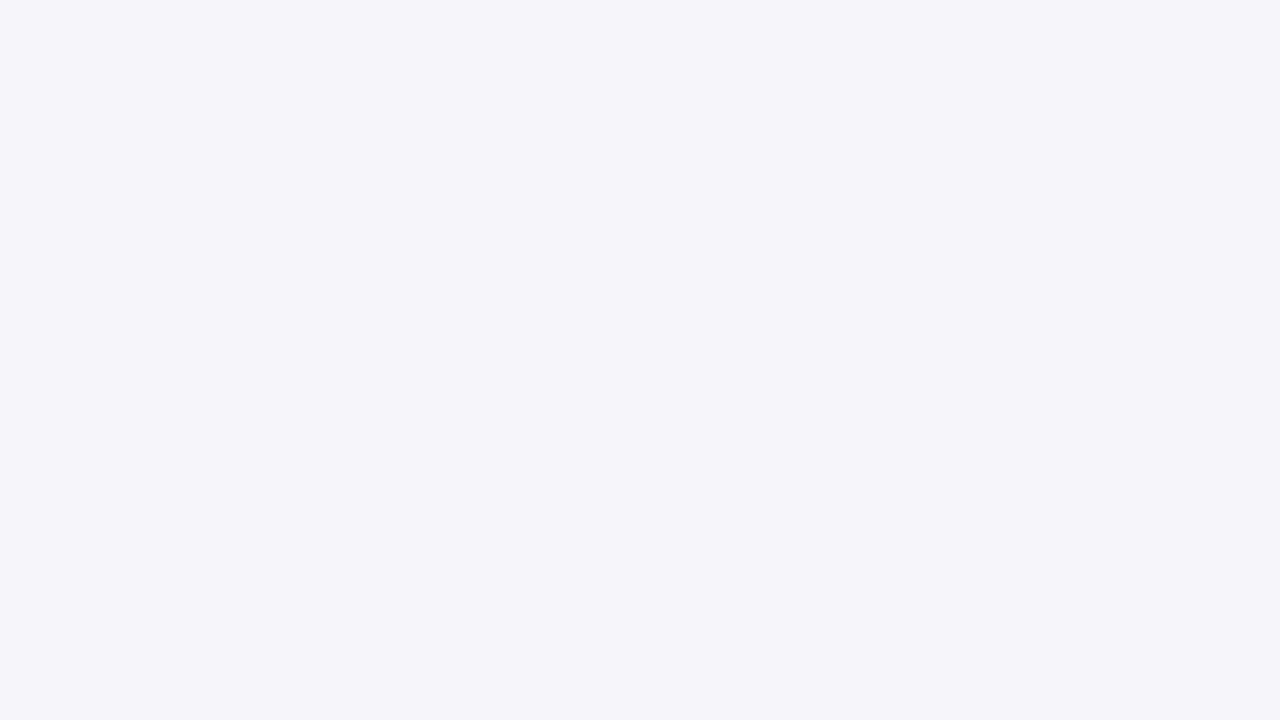

Reset Password page loaded successfully
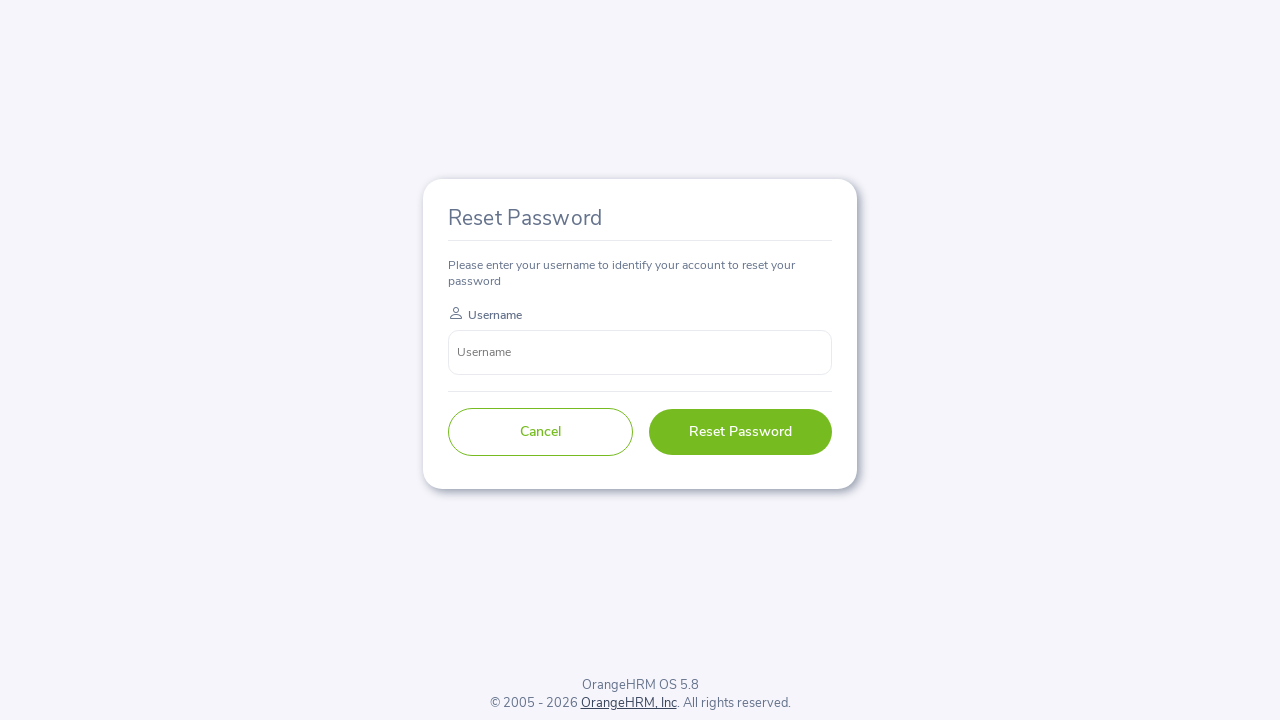

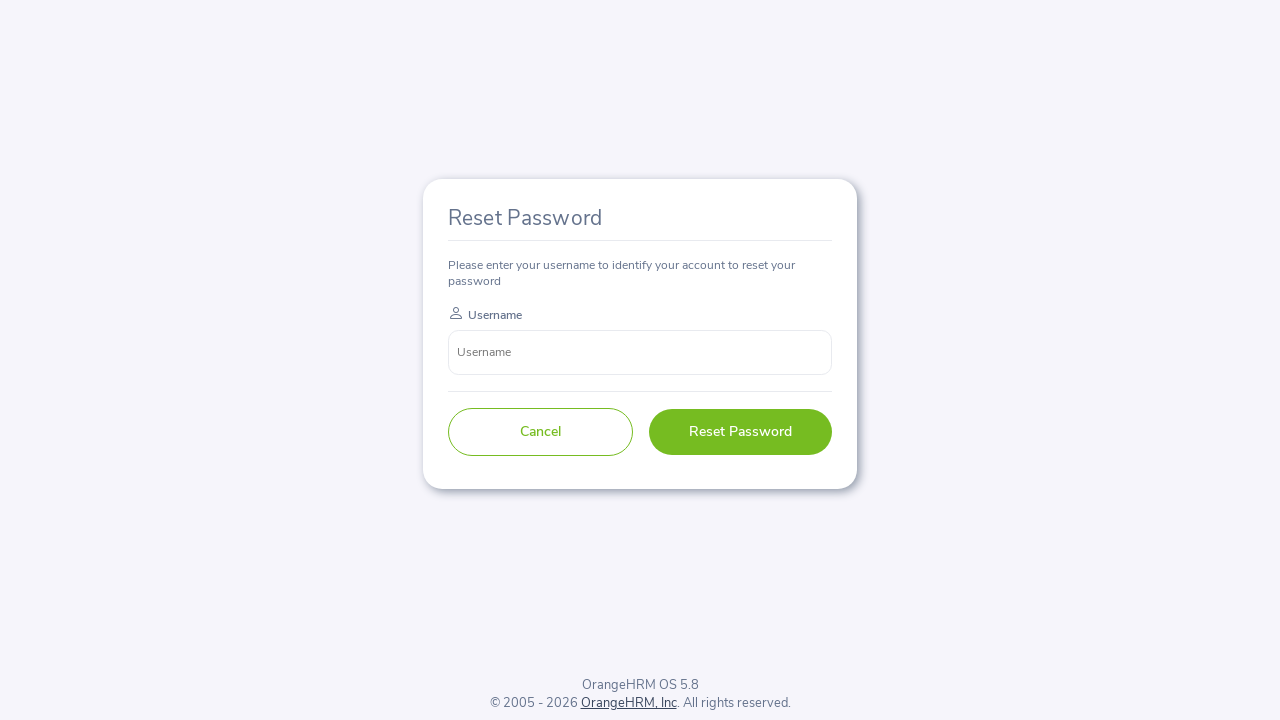